Tests table interaction functionality by verifying table structure (rows/columns exist), reading cell values, and clicking on the table header to trigger sorting.

Starting URL: https://v1.training-support.net/selenium/tables

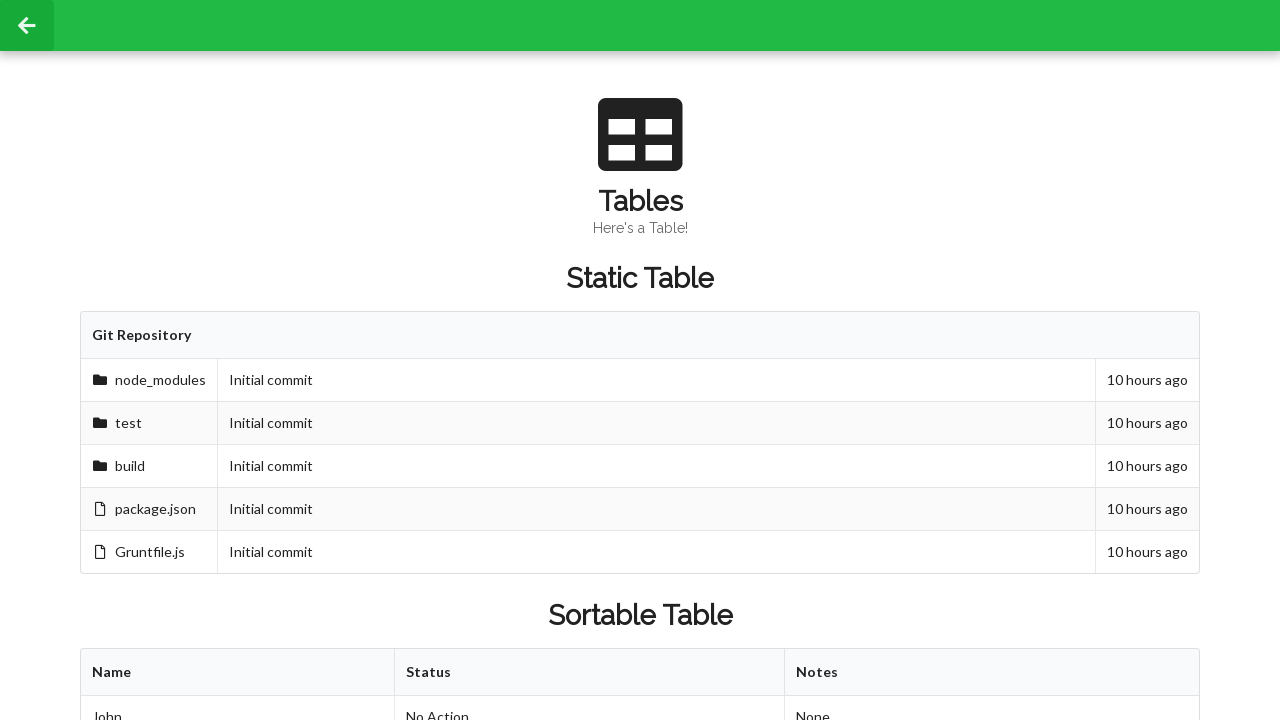

Waited for sortable table to be present
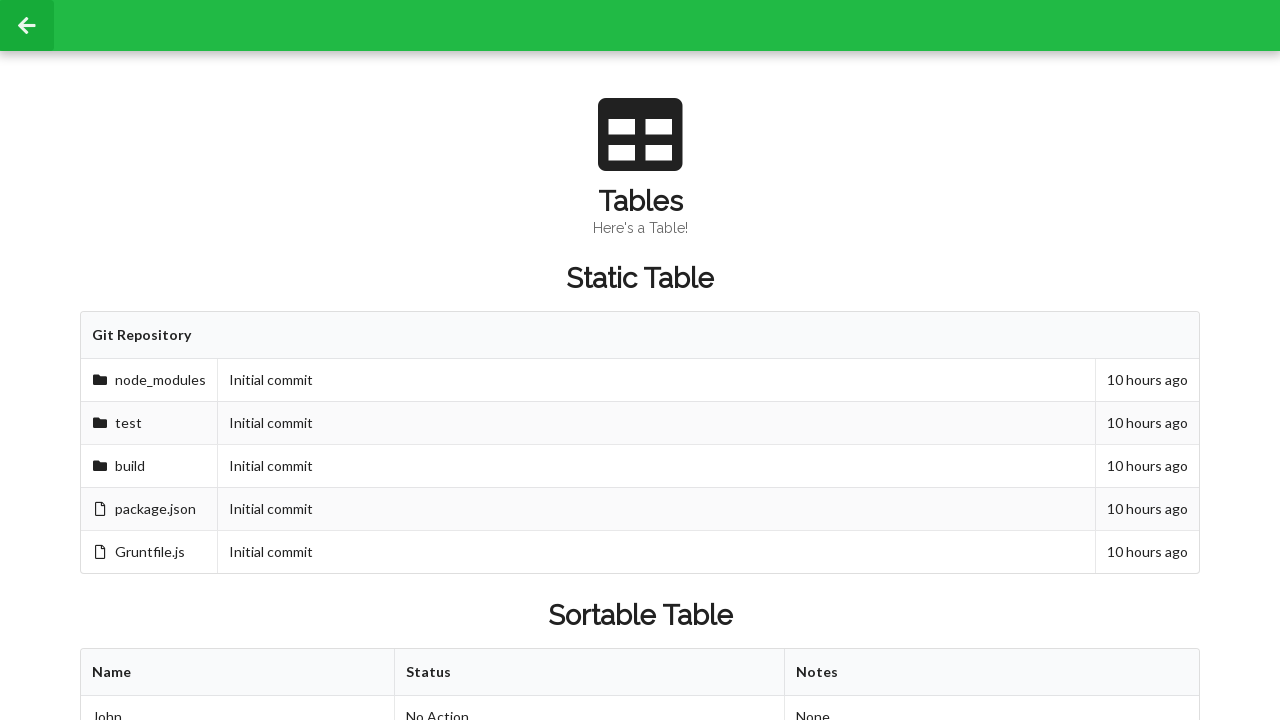

Verified table rows exist
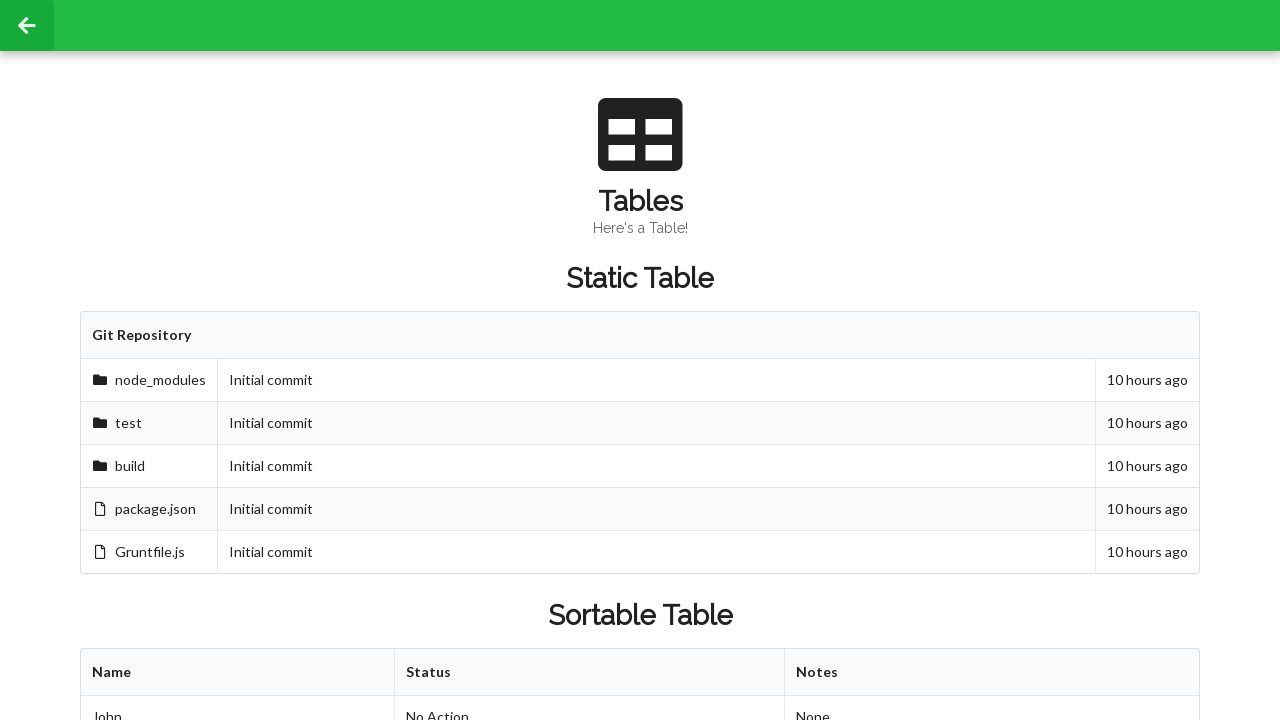

Verified table columns exist
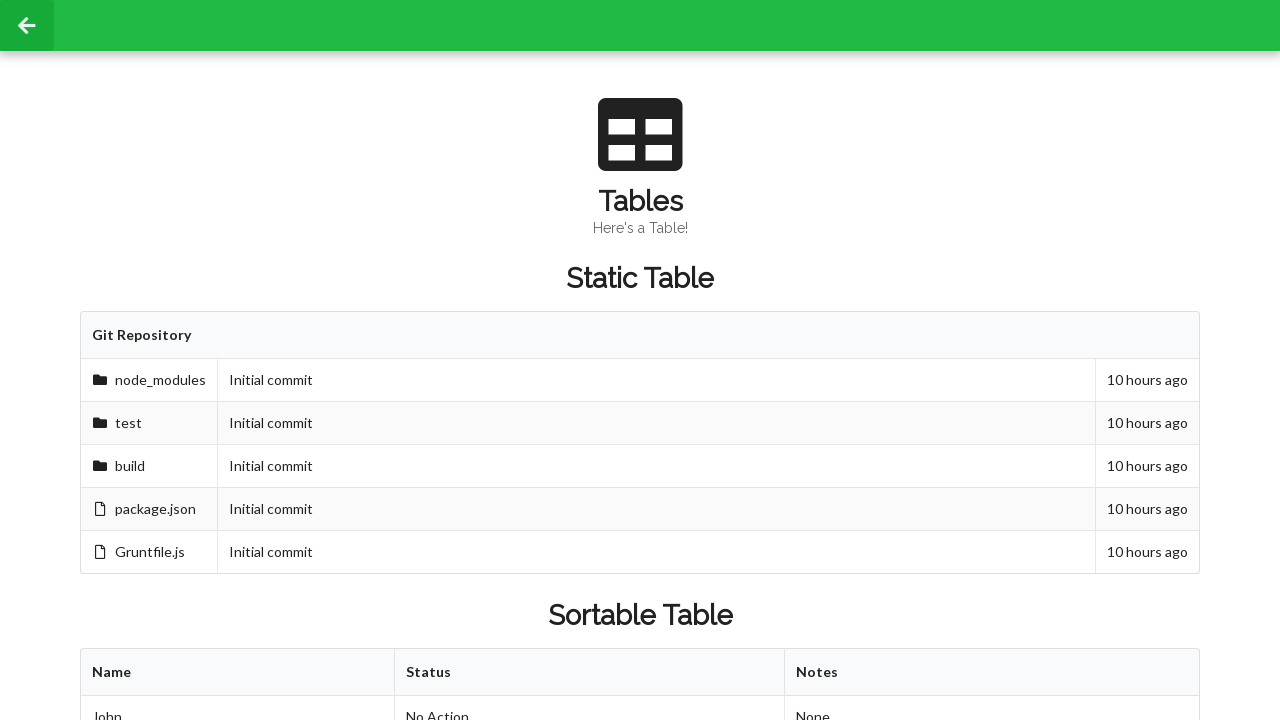

Located cell value at row 2, column 2
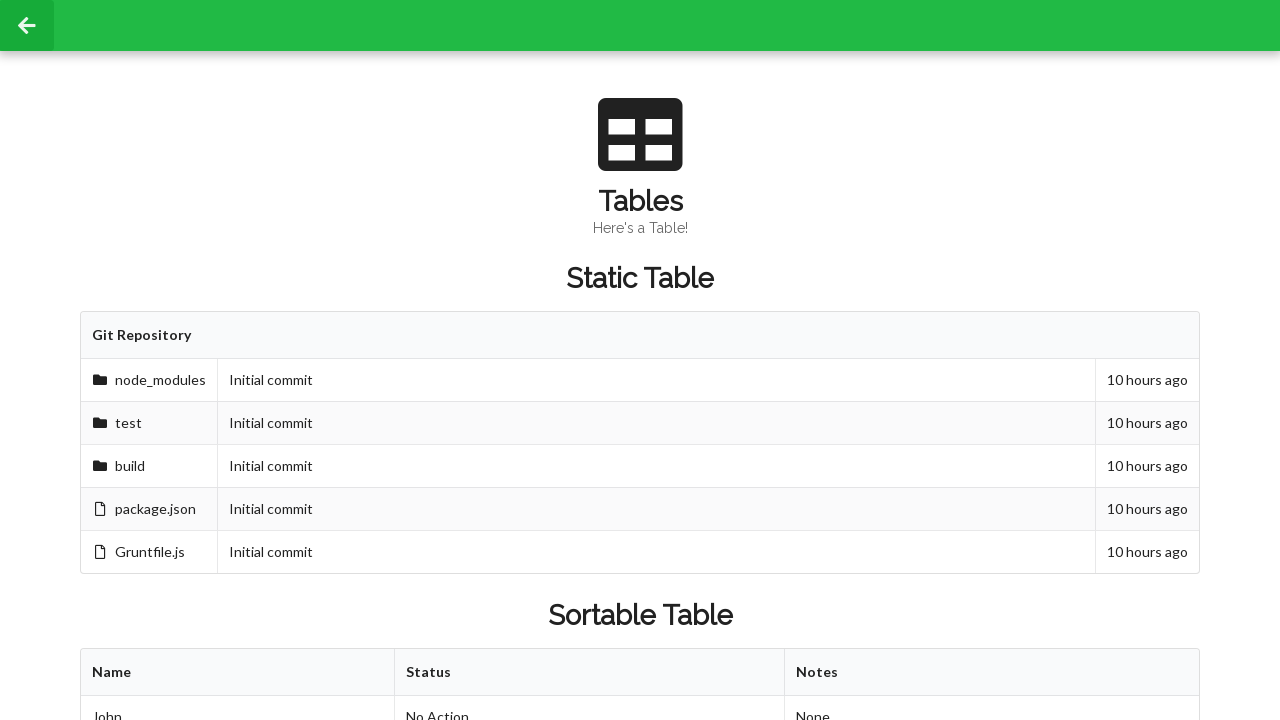

Clicked table header to trigger sorting at (238, 673) on xpath=//table[@id='sortableTable']/thead/tr/th
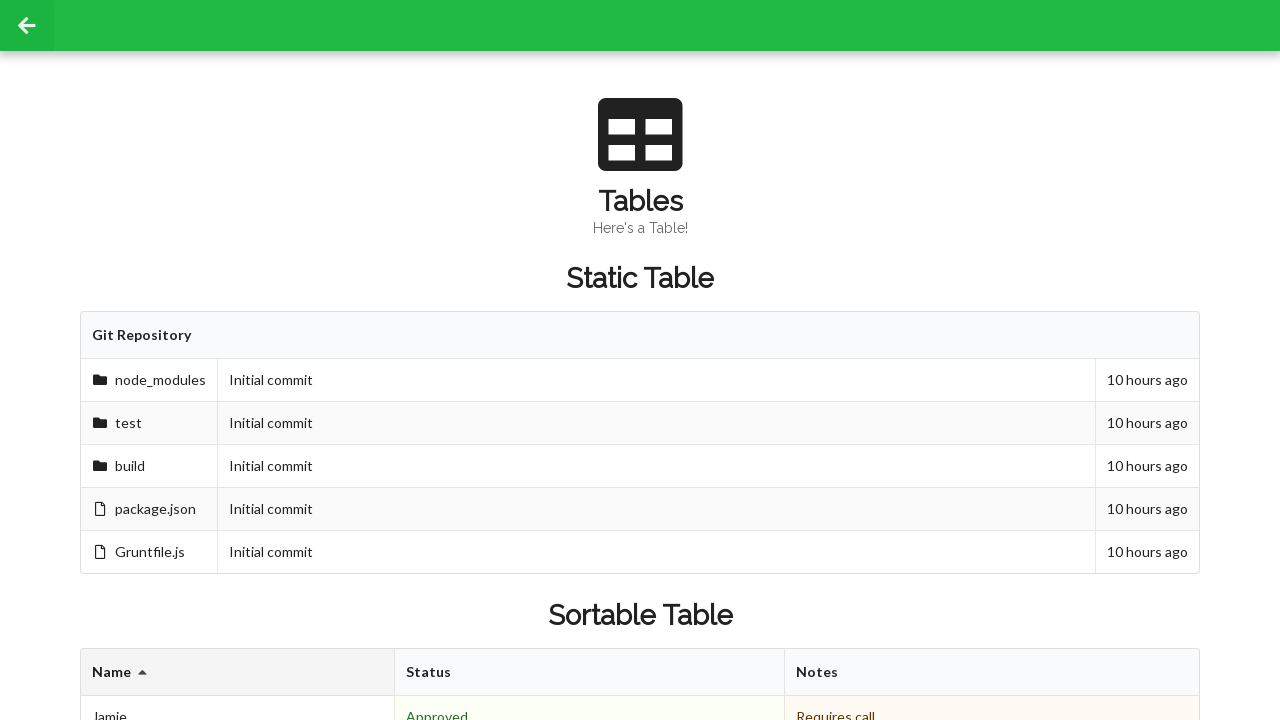

Verified cell value is still accessible after sorting
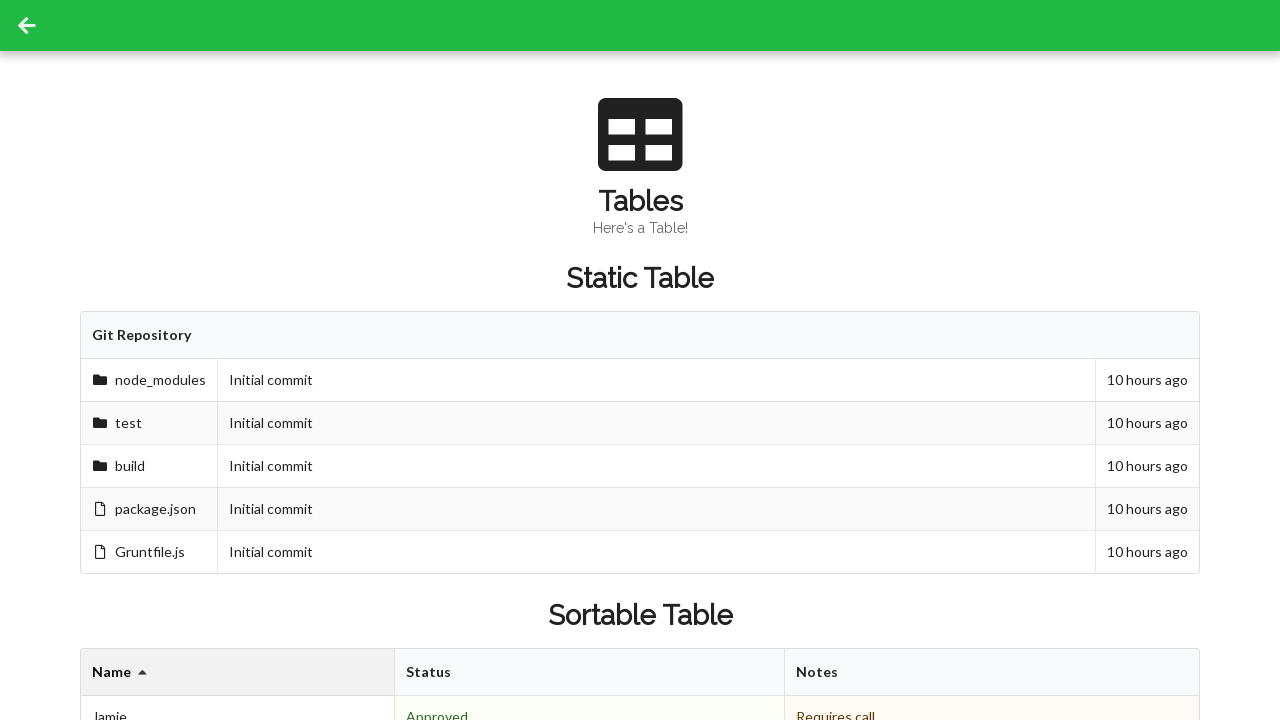

Verified footer cells exist
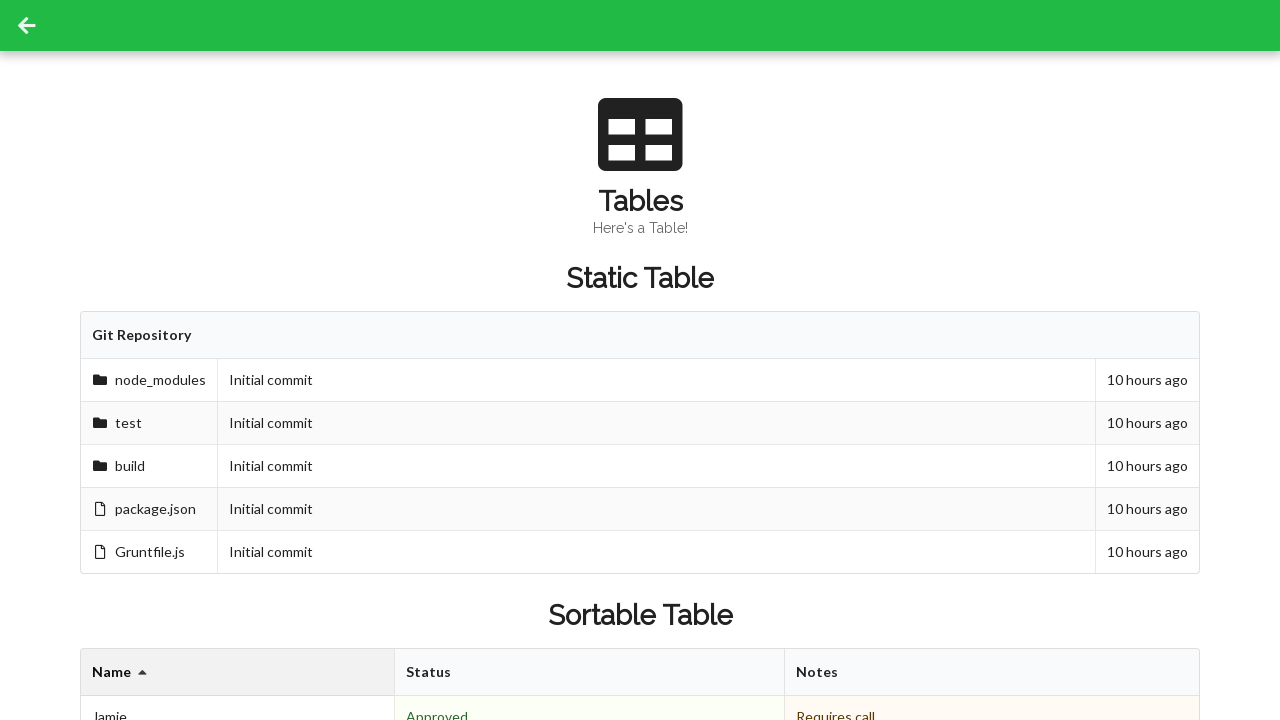

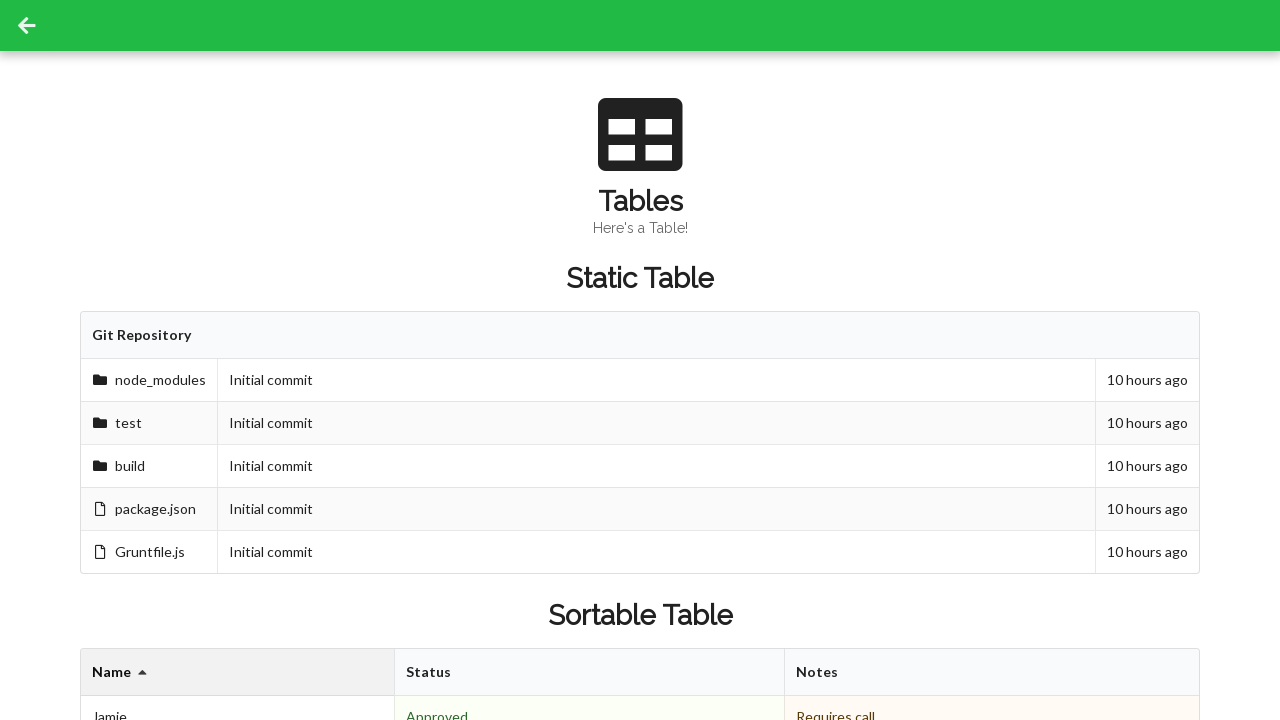